Tests navigation from Tesla homepage to the Utilities page and then to the Contact Us section by clicking the Contact Us link.

Starting URL: https://www.tesla.com/

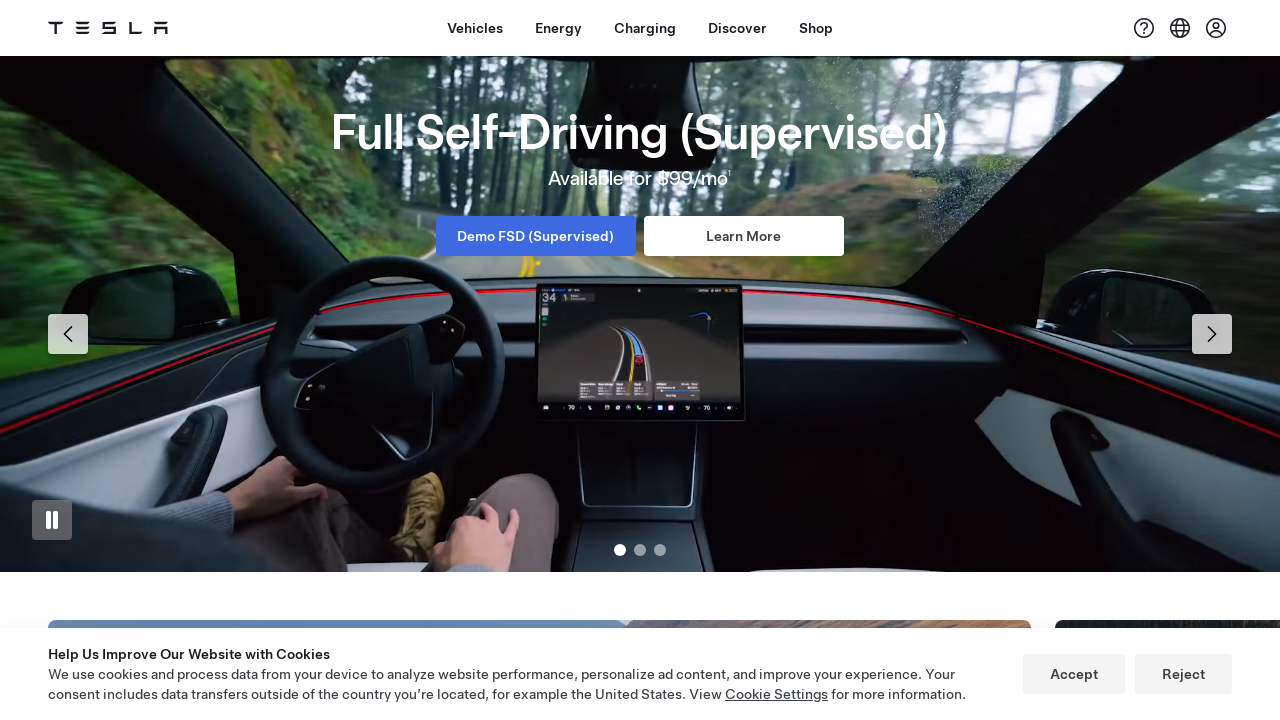

Hovered over the Energy menu button at (558, 28) on button#dx-nav-item--energy
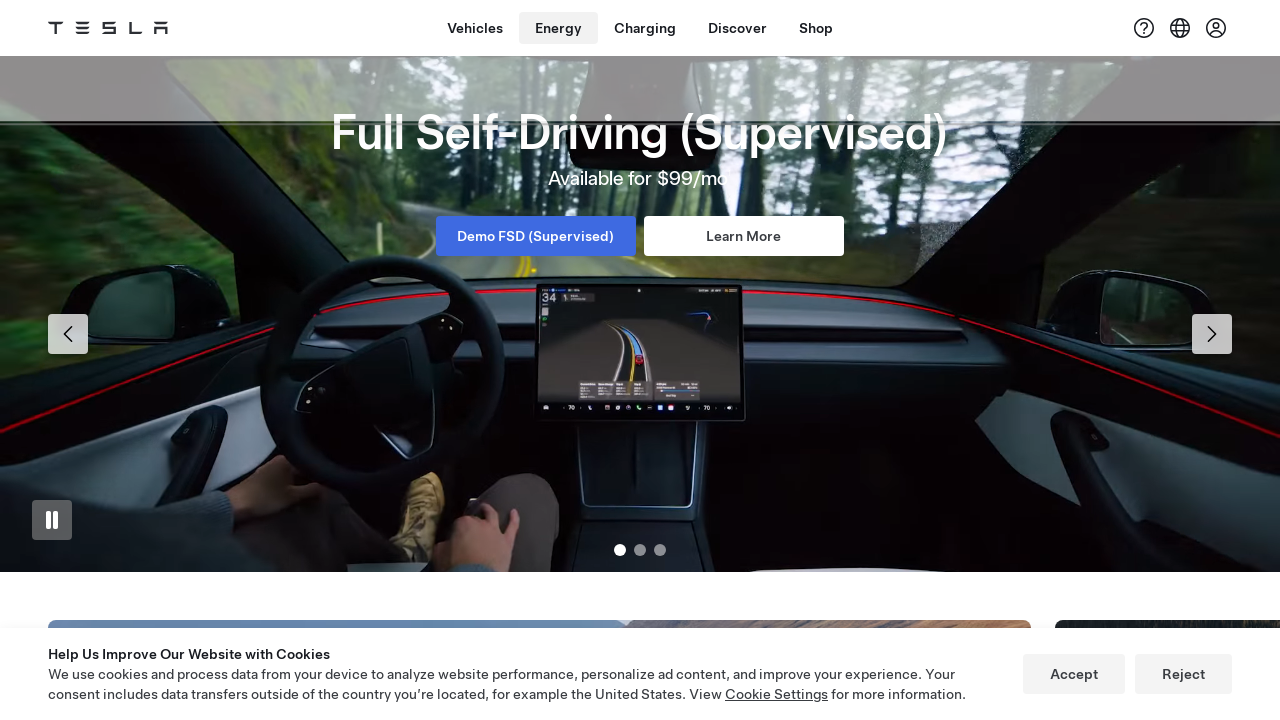

Clicked on the Utilities submenu link at (961, 330) on a[href='/utilities']
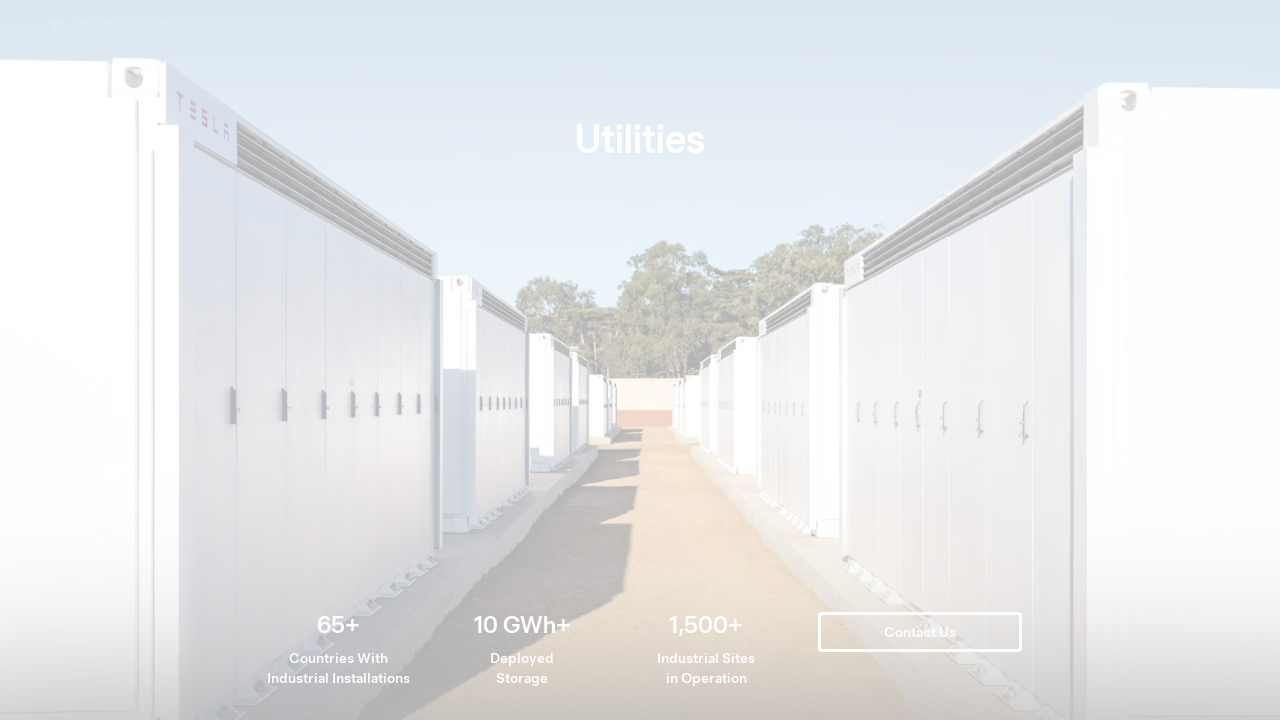

Utilities page loaded and network idle
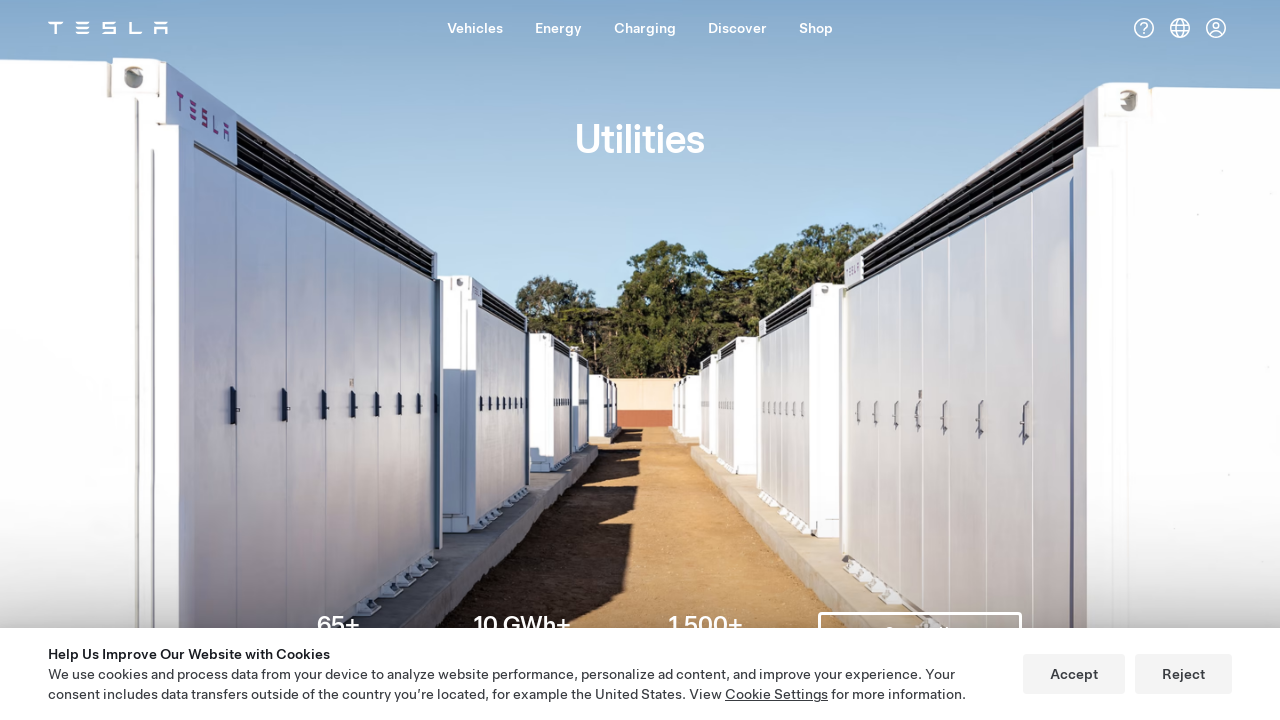

Clicked on Contact Us link at (920, 360) on a[title='Contact Us']
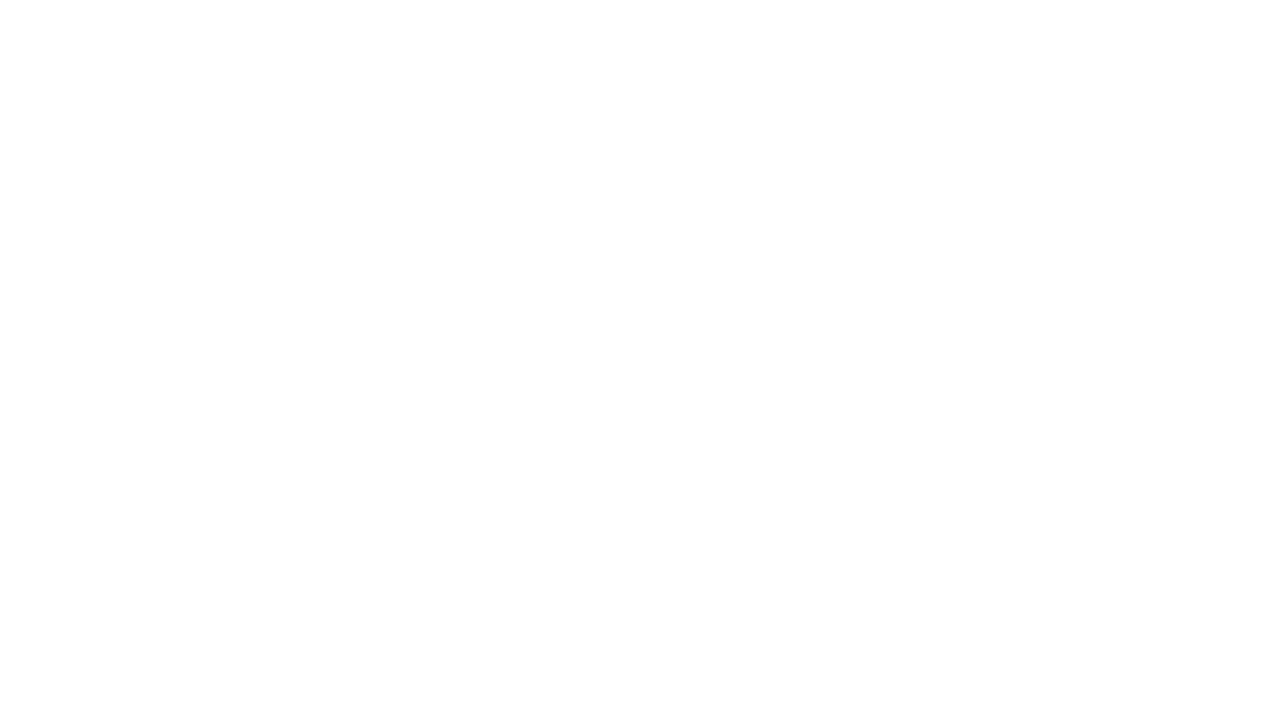

Navigated to Contact Us section on Utilities page
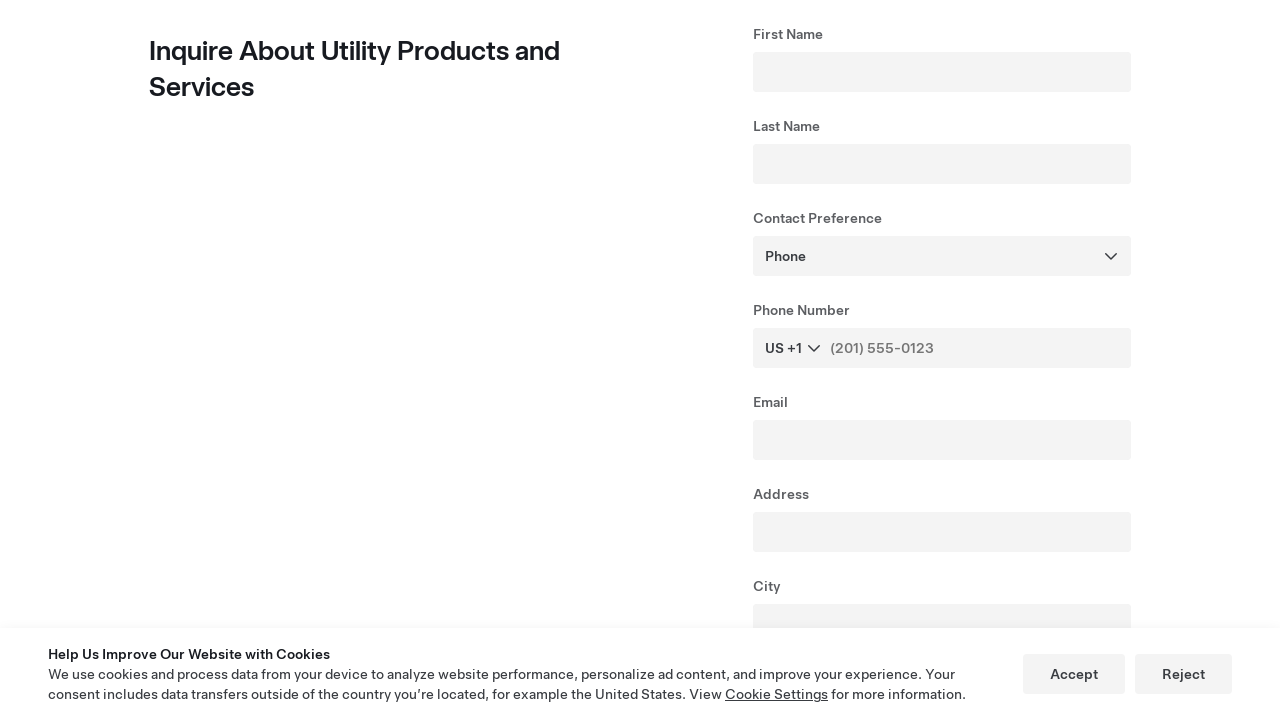

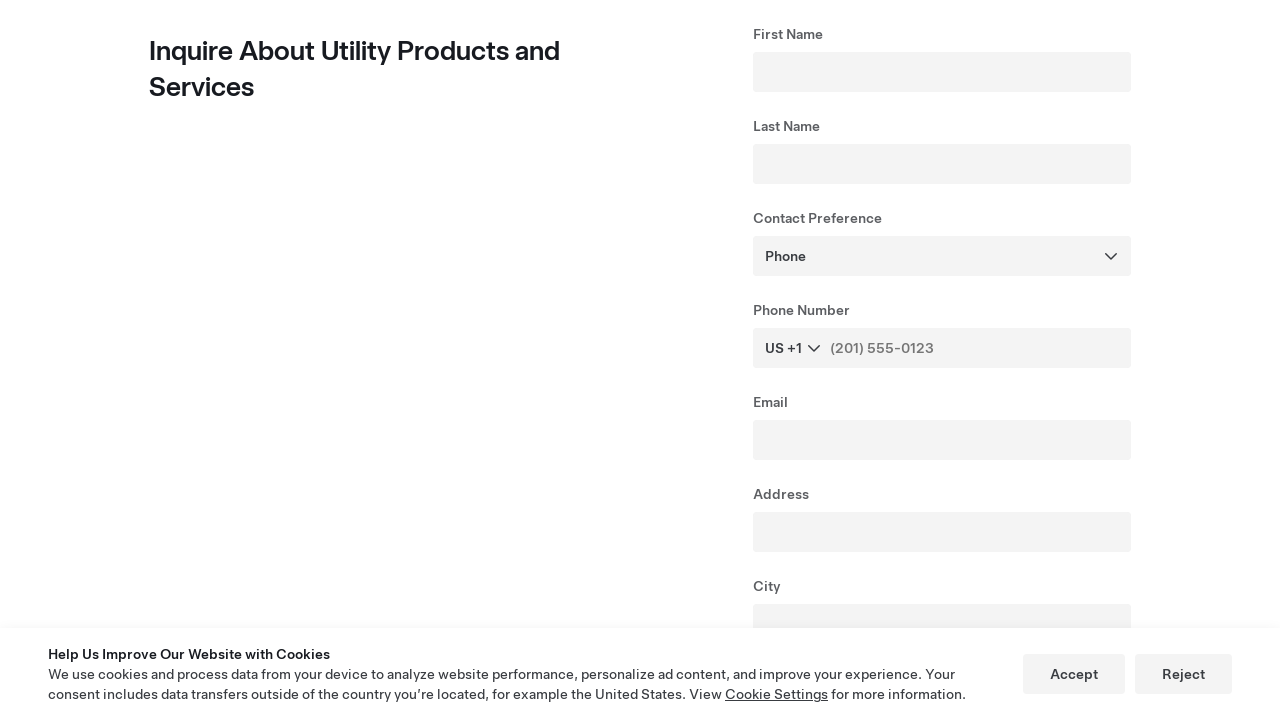